Navigates to a Selenium practice page and verifies the page title using an assertion that expects the title comparison to be false

Starting URL: https://www.tutorialspoint.com/selenium/practice/selenium_automation_practice.php

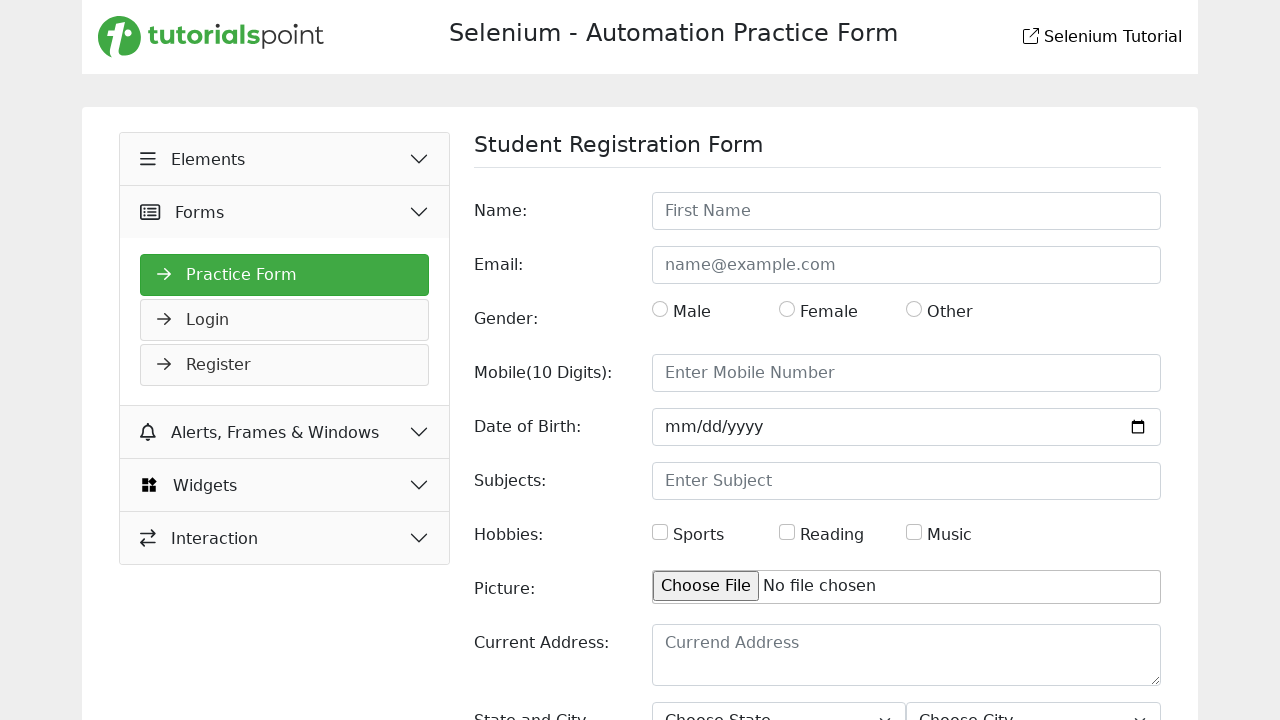

Navigated to Selenium practice page
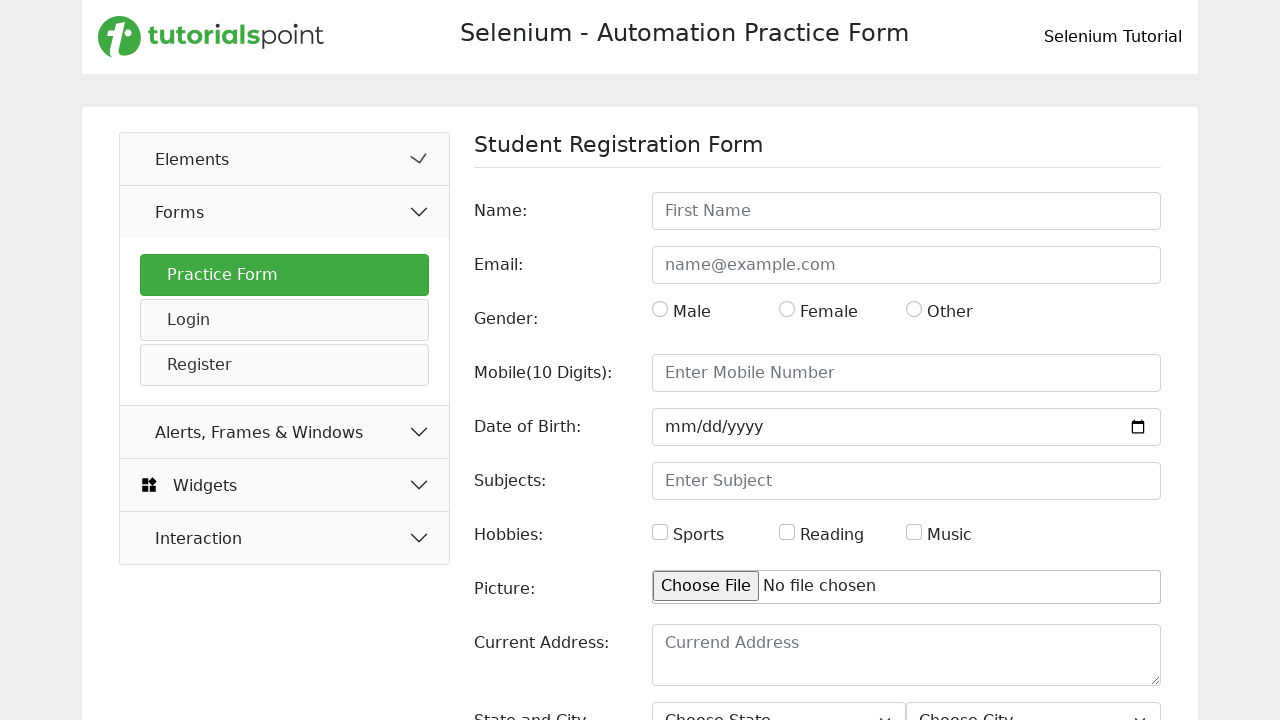

Retrieved page title
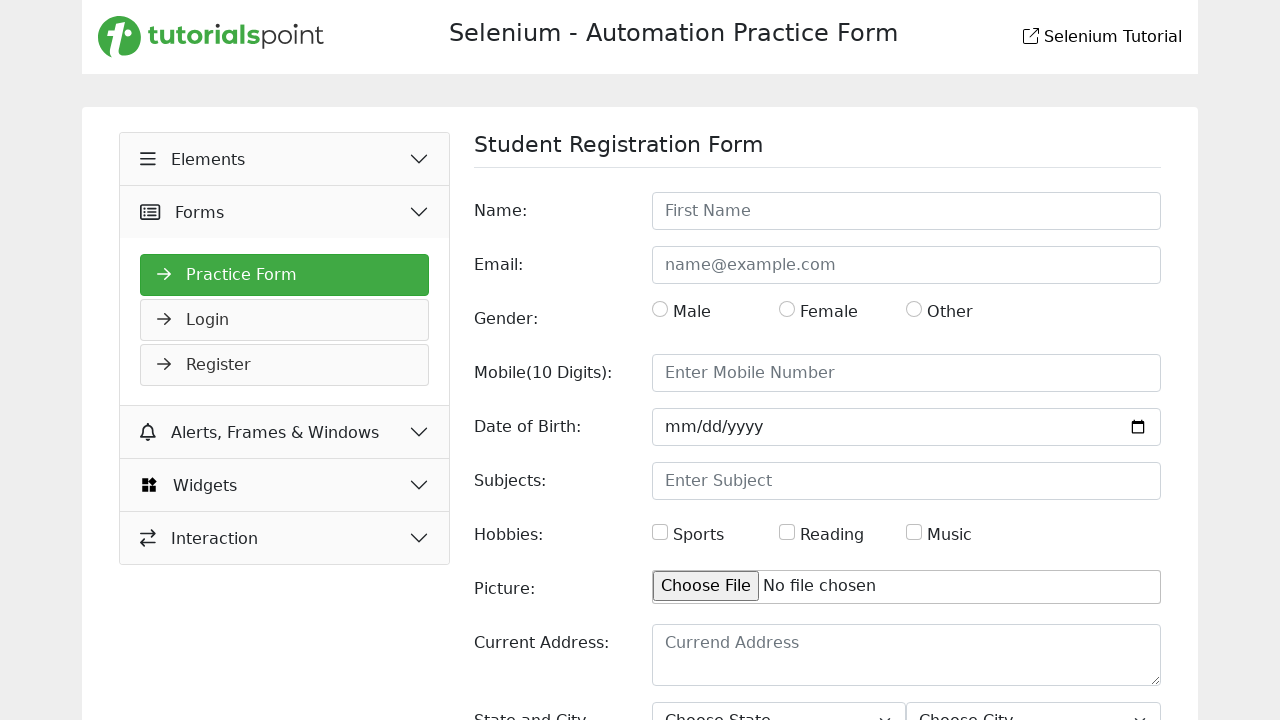

Assertion passed: page title is NOT 'selenium practice - student'
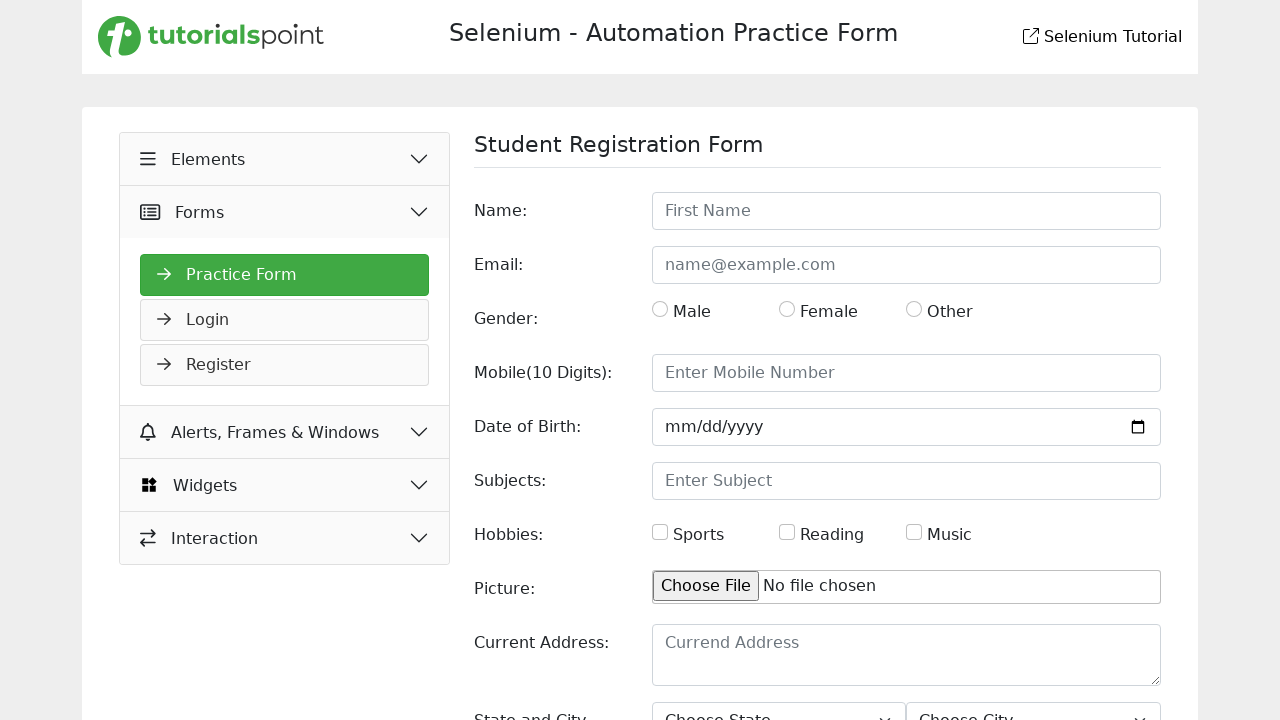

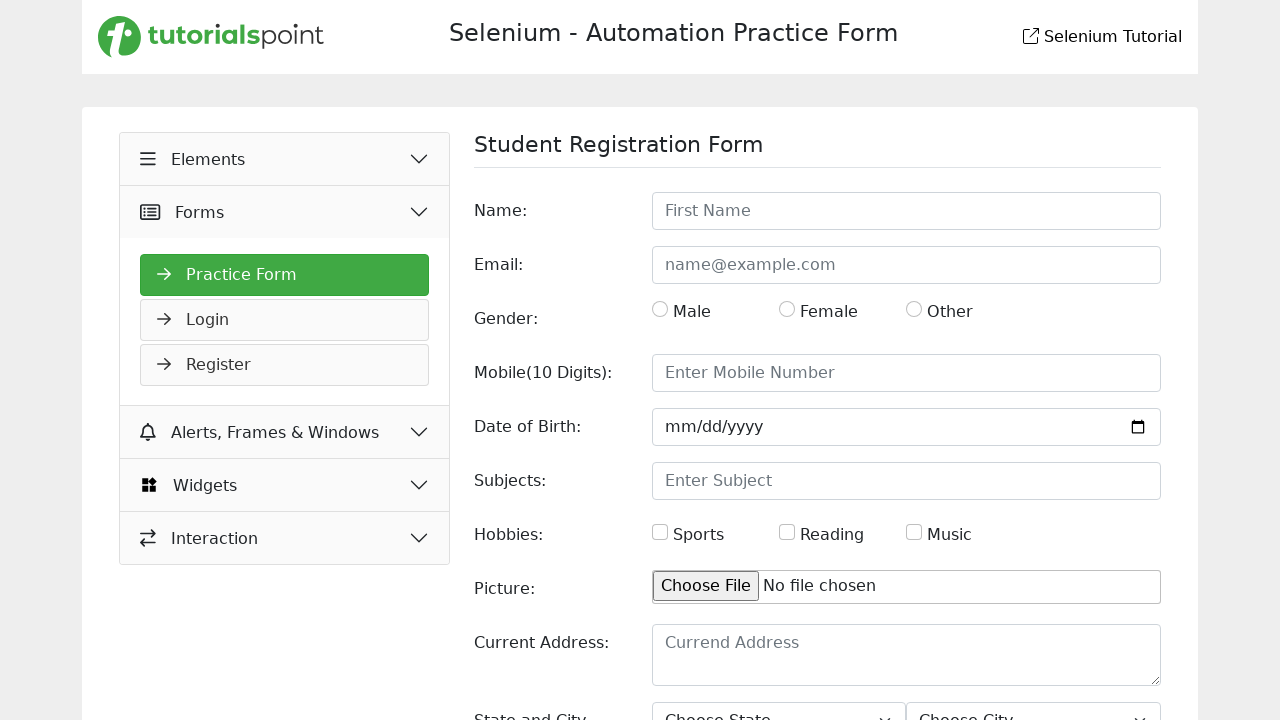